Tests navigation through a multi-level dropdown menu by hovering over "Courses", then "Data Warehousing", and clicking on "Talend Certification Training"

Starting URL: http://greenstech.in/selenium-course-content.html

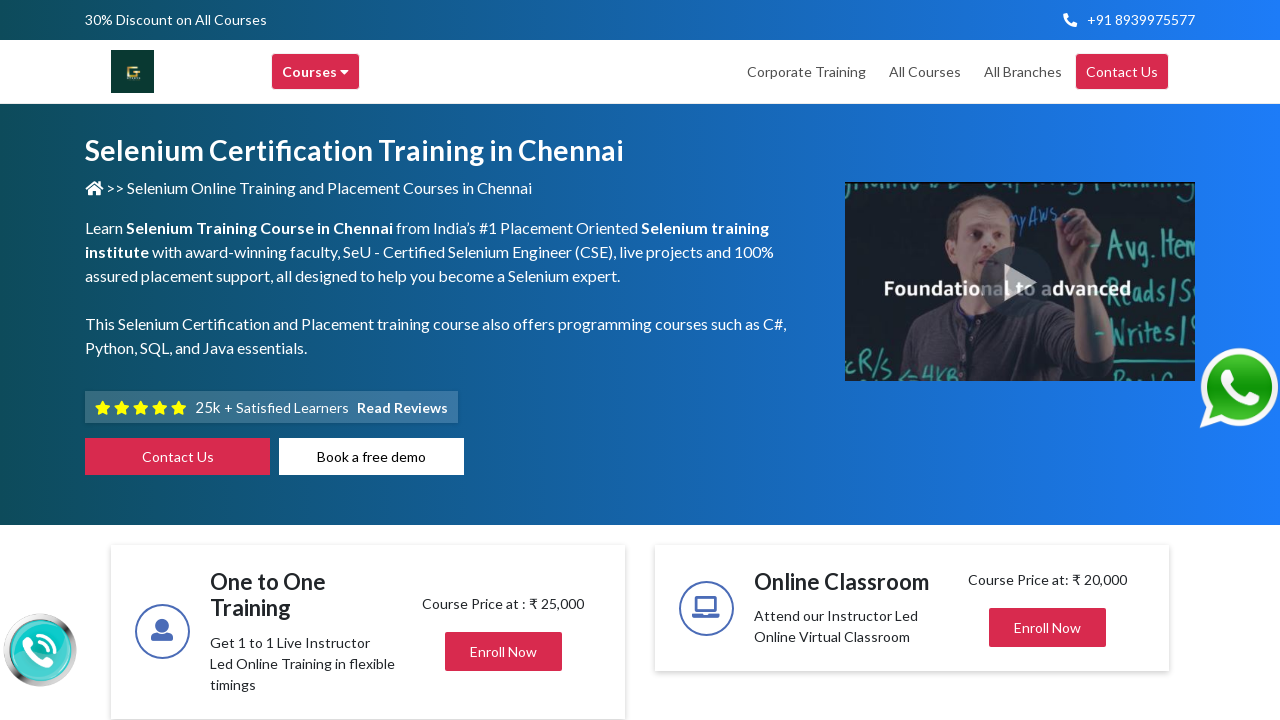

Hovered over 'Courses' menu item to open dropdown at (316, 72) on xpath=//div[@title='Courses']
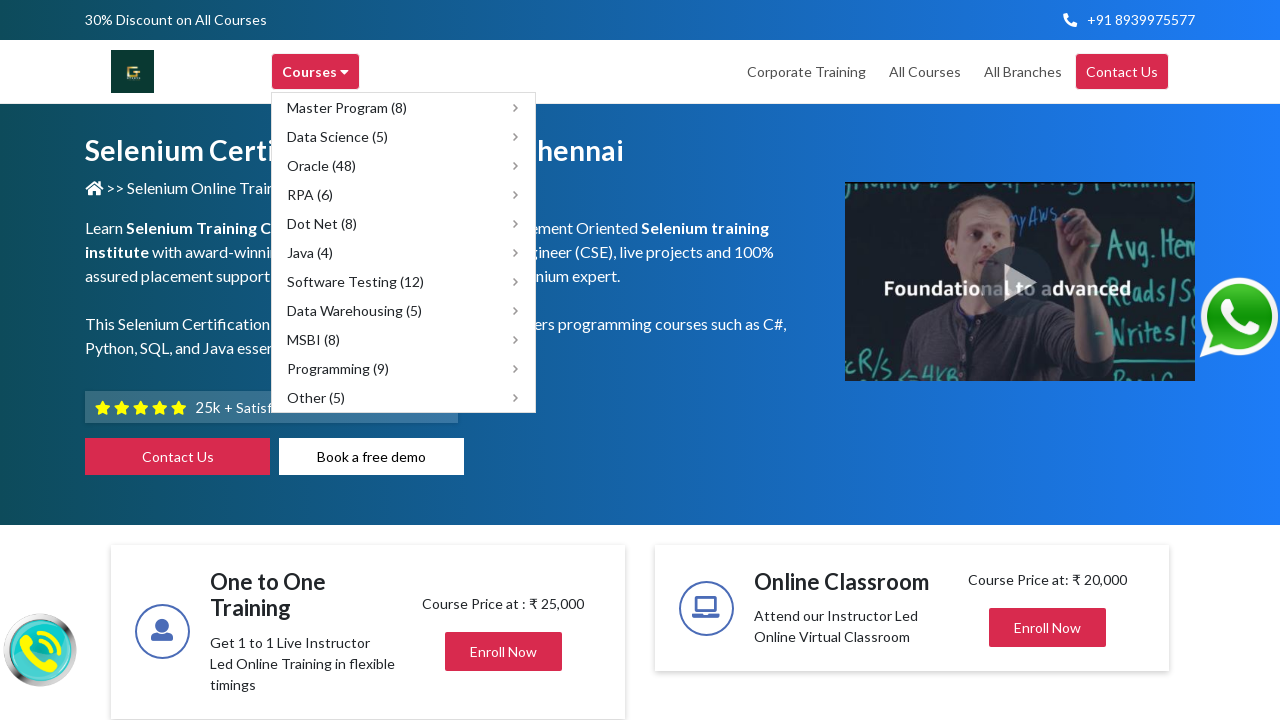

Hovered over 'Data Warehousing (5)' submenu to reveal nested options at (354, 310) on xpath=//span[text()='Data Warehousing (5)']
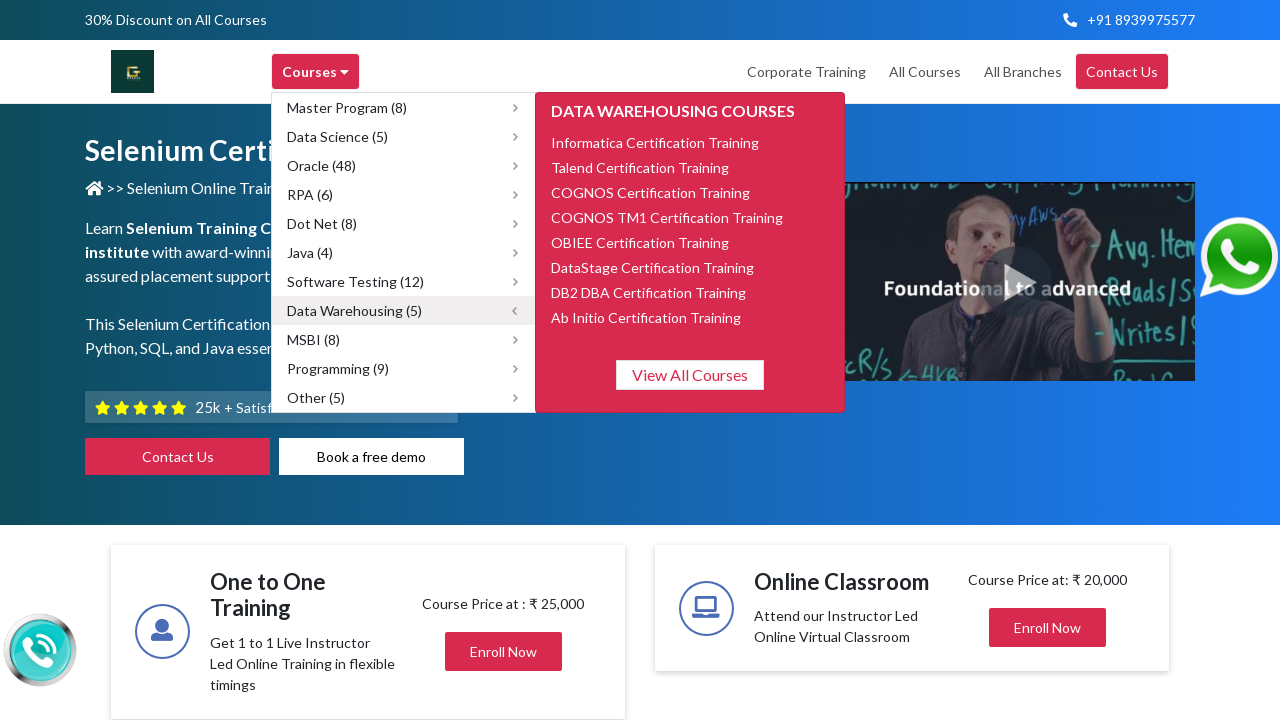

Clicked on 'Talend Certification Training' option at (640, 167) on xpath=//span[text()='Talend Certification Training']
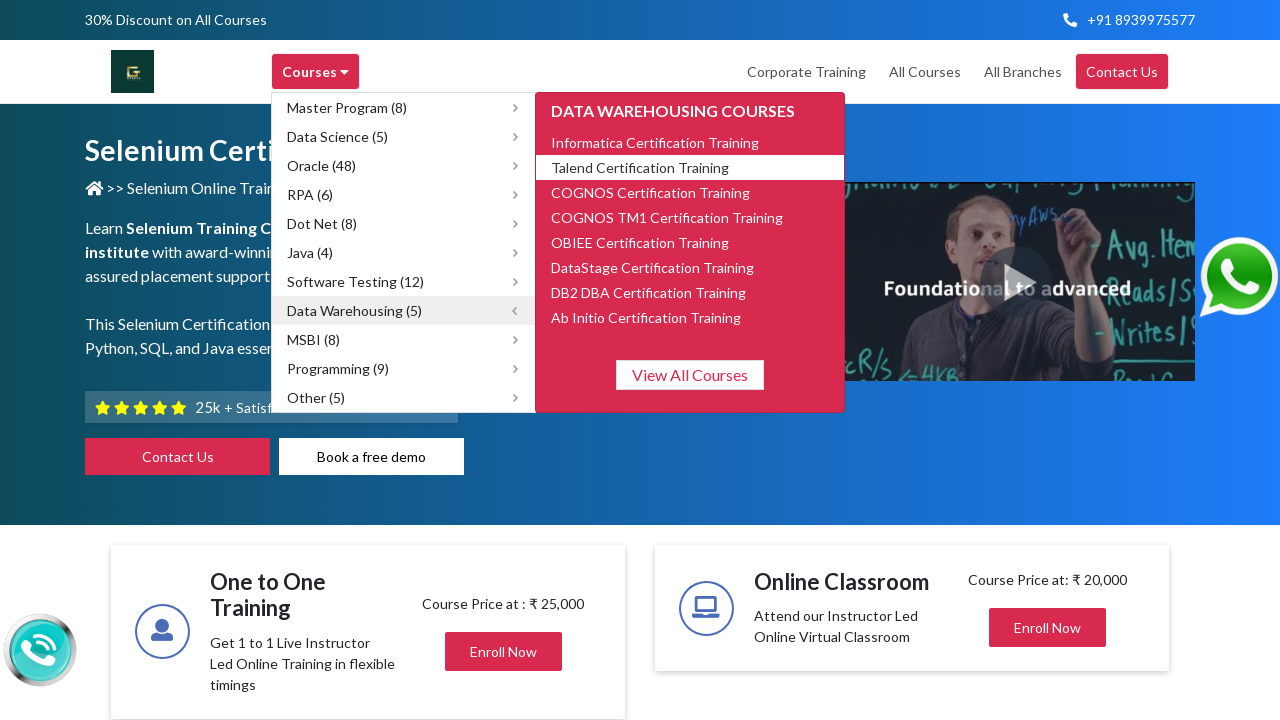

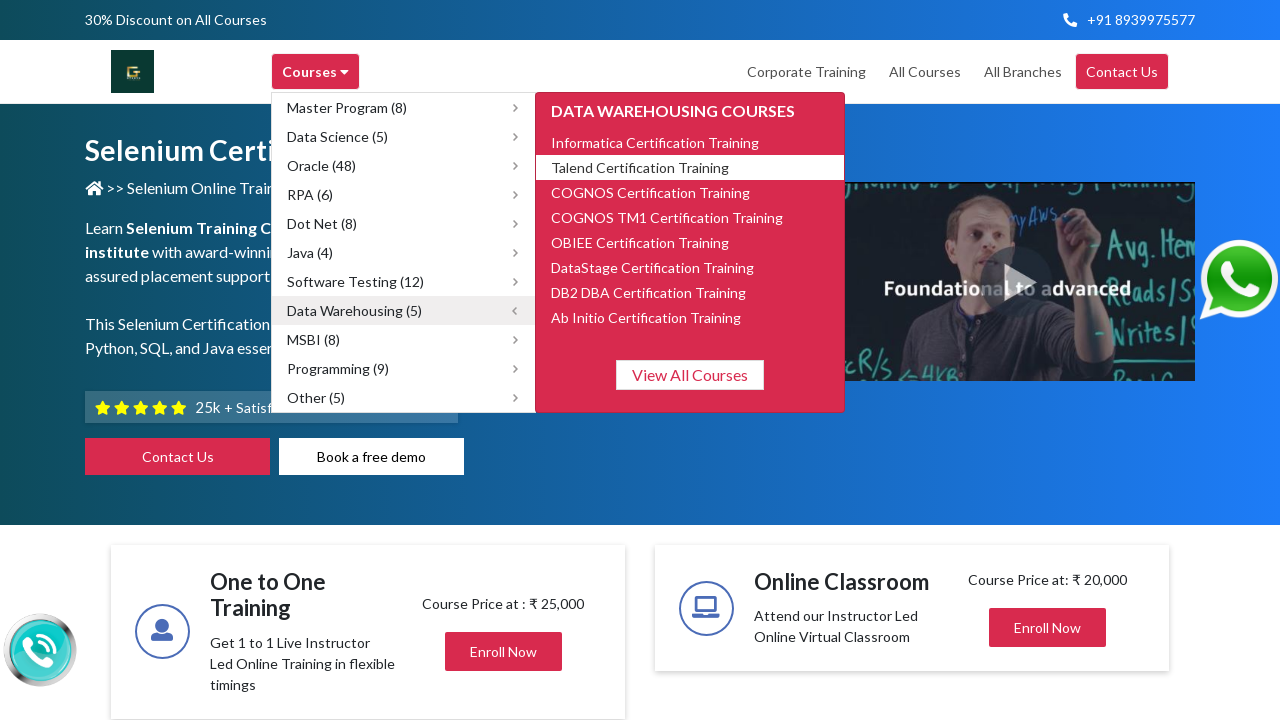